Tests autosuggestive dropdown functionality by typing "ind" and selecting "India" from the suggestions

Starting URL: https://rahulshettyacademy.com/dropdownsPractise/

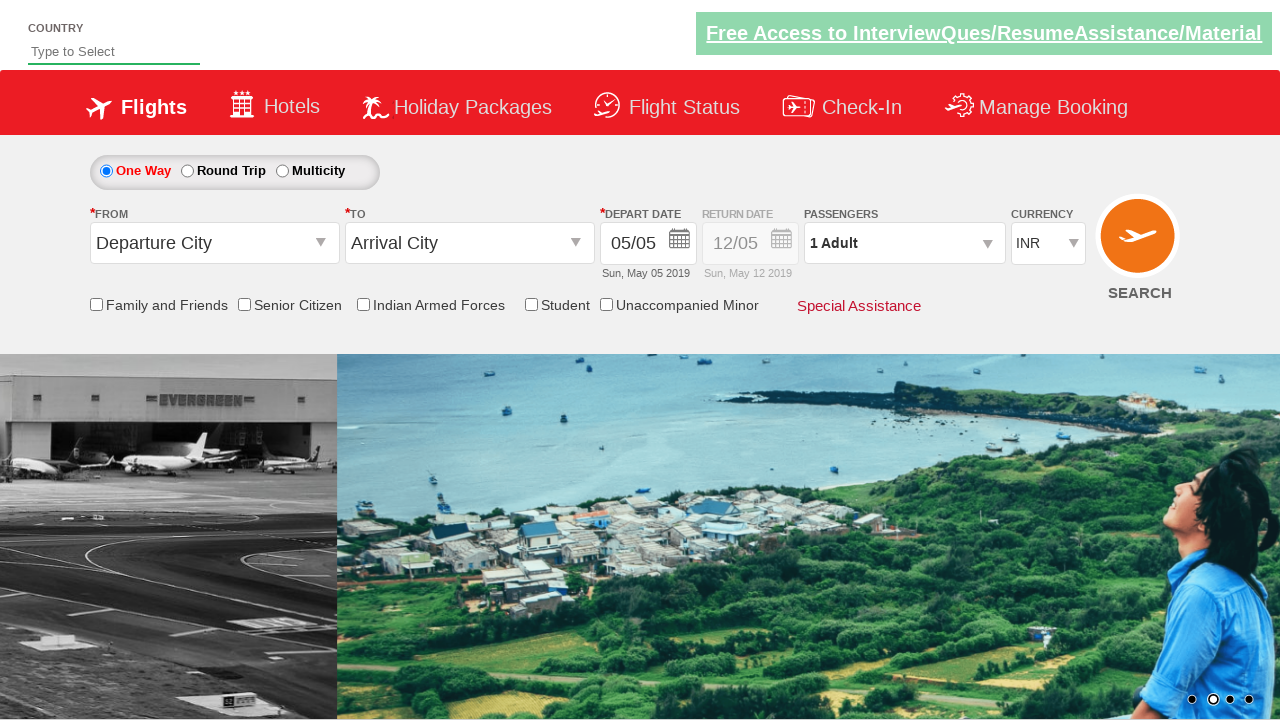

Typed 'ind' in the autosuggest field on #autosuggest
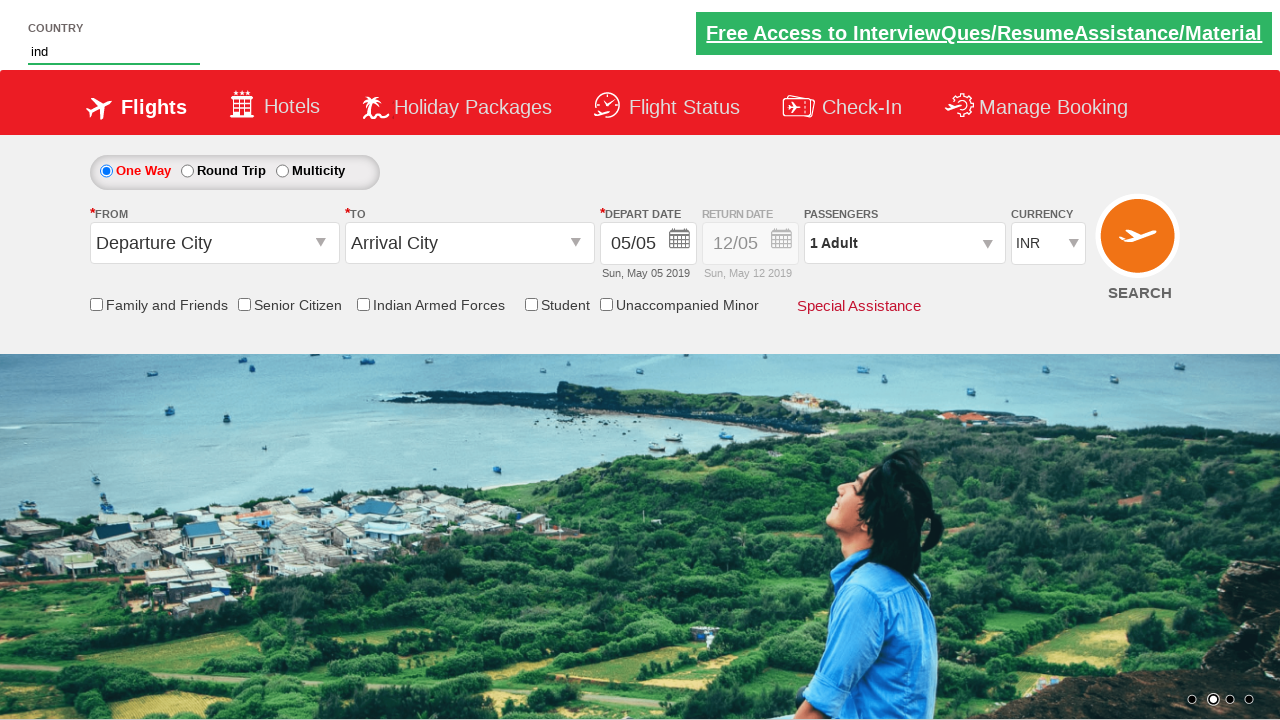

Waited for autosuggestive dropdown to appear
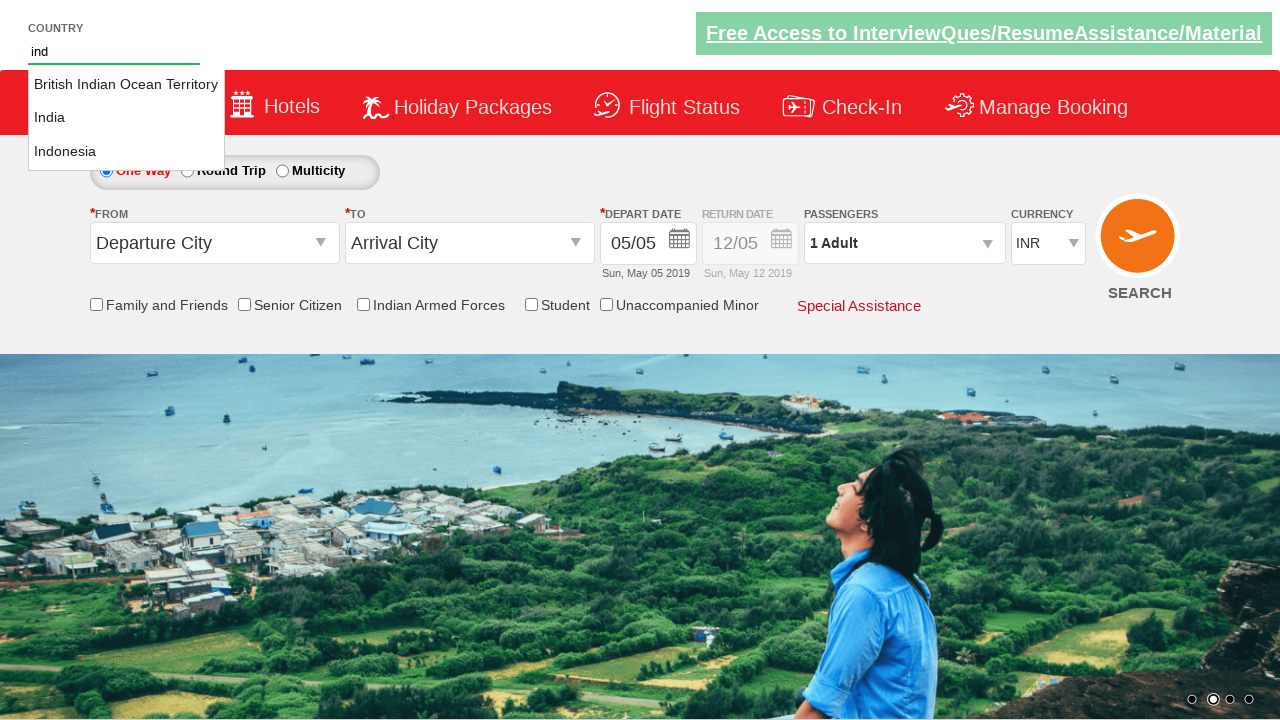

Located all suggestion elements
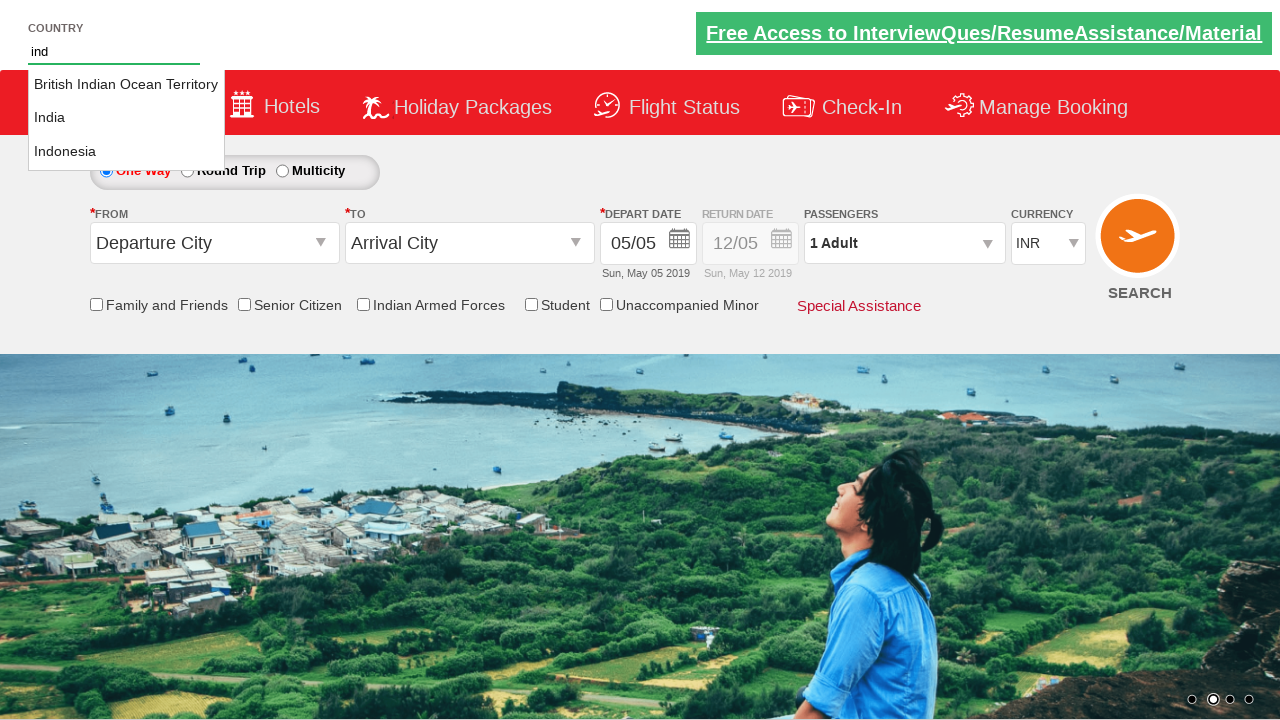

Found 6 suggestion options in the dropdown
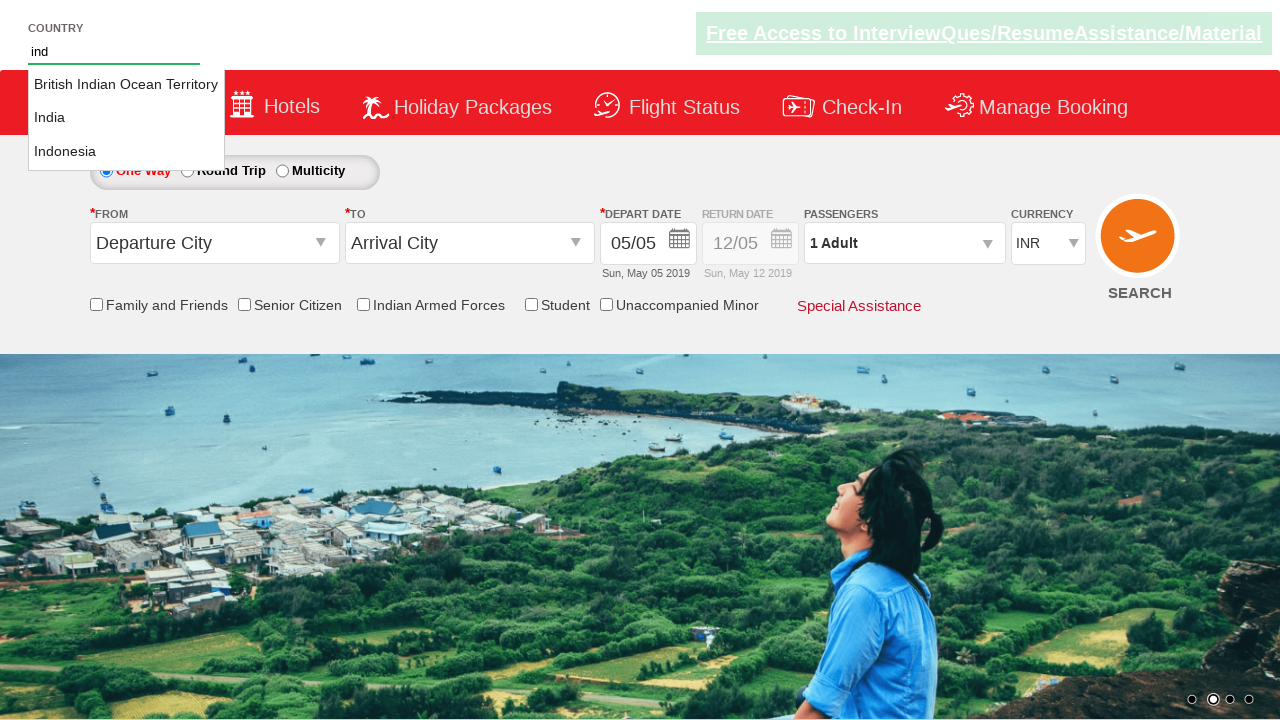

Checked suggestion 1: 'British Indian Ocean TerritoryIndiaIndonesia'
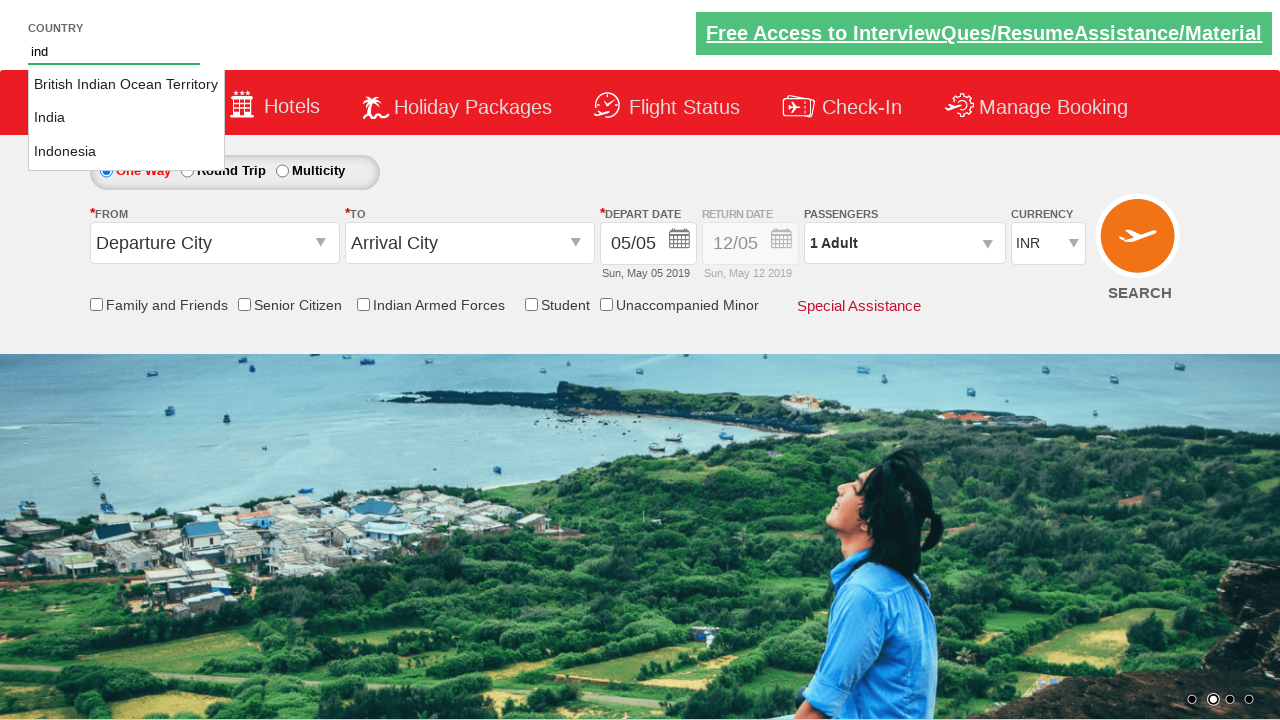

Checked suggestion 2: 'British Indian Ocean Territory'
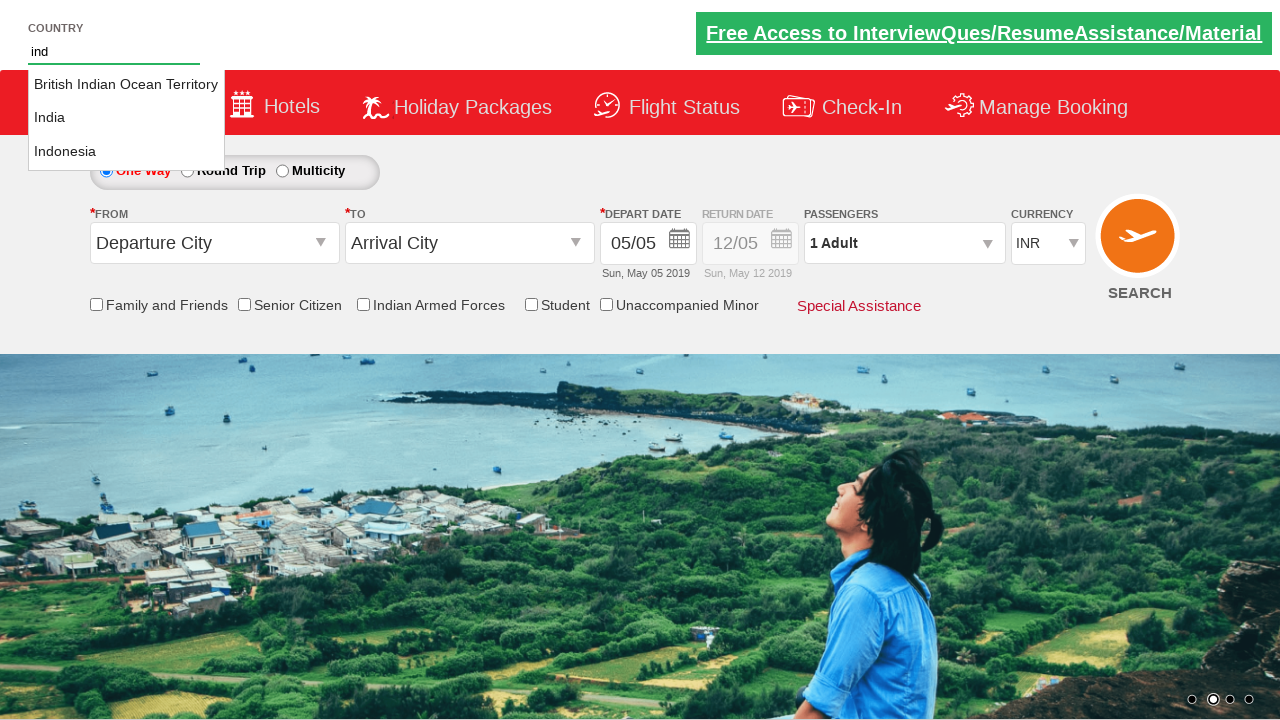

Checked suggestion 3: 'India'
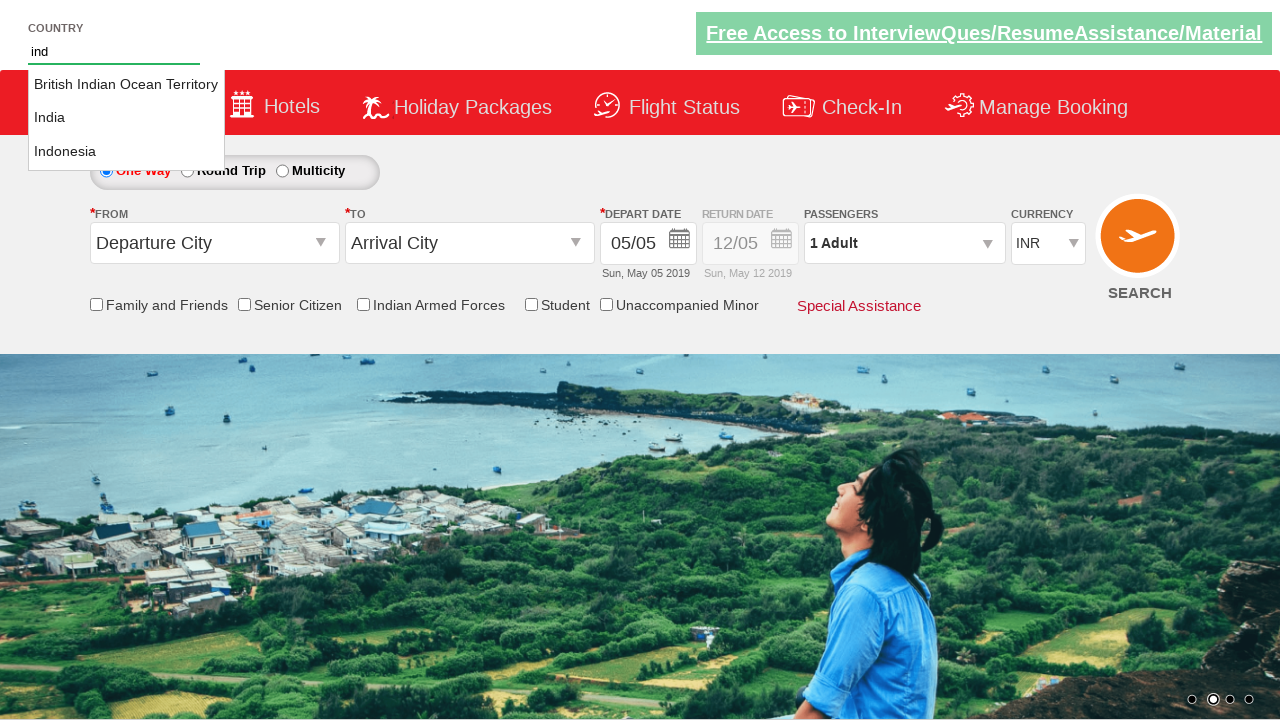

Selected 'India' from the autosuggestive dropdown at (126, 118) on .ui-corner-all >> nth=2
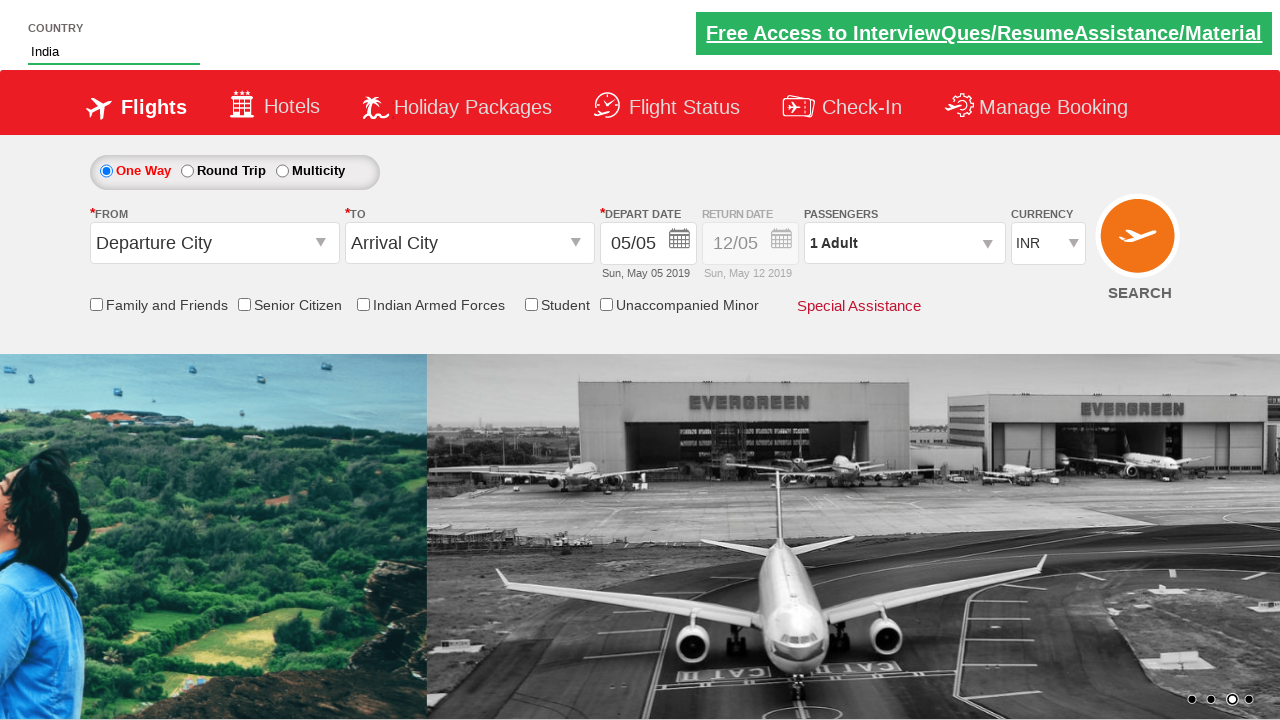

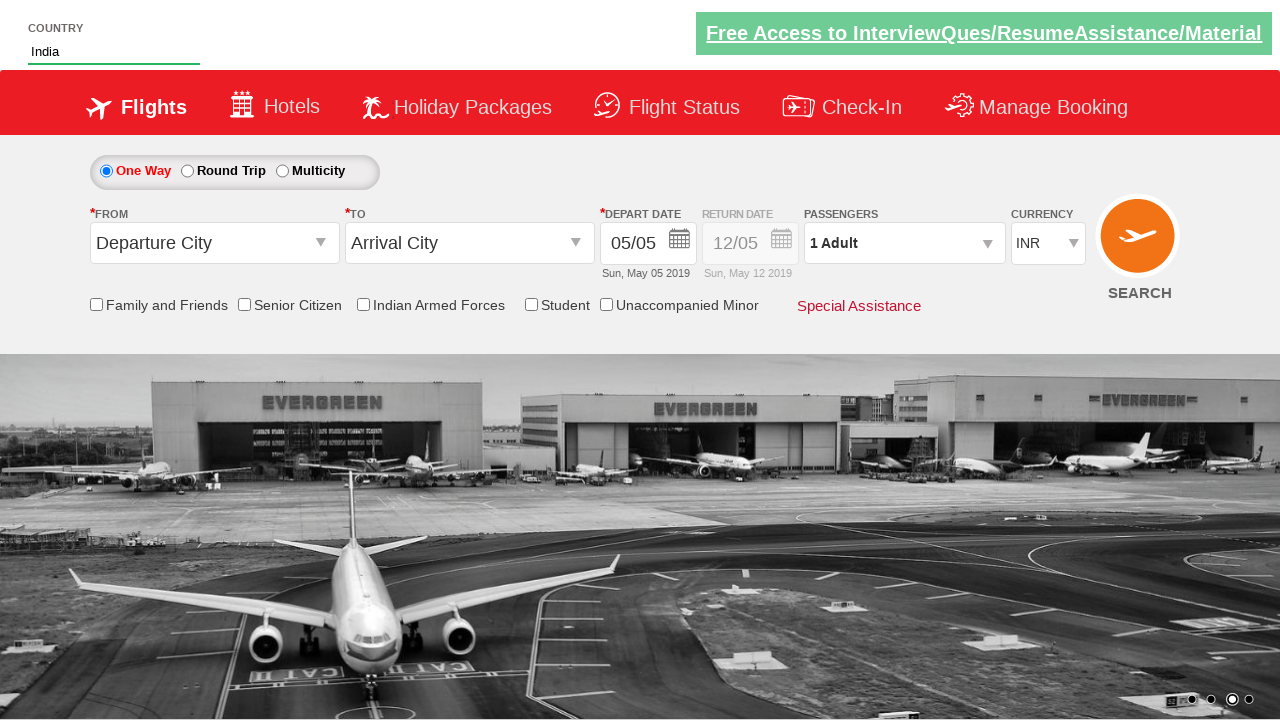